Navigates to a demo site, clicks on the web tables page button, and verifies that table headers and data cells are present on the resulting page

Starting URL: https://demo-project.wedevx.co/

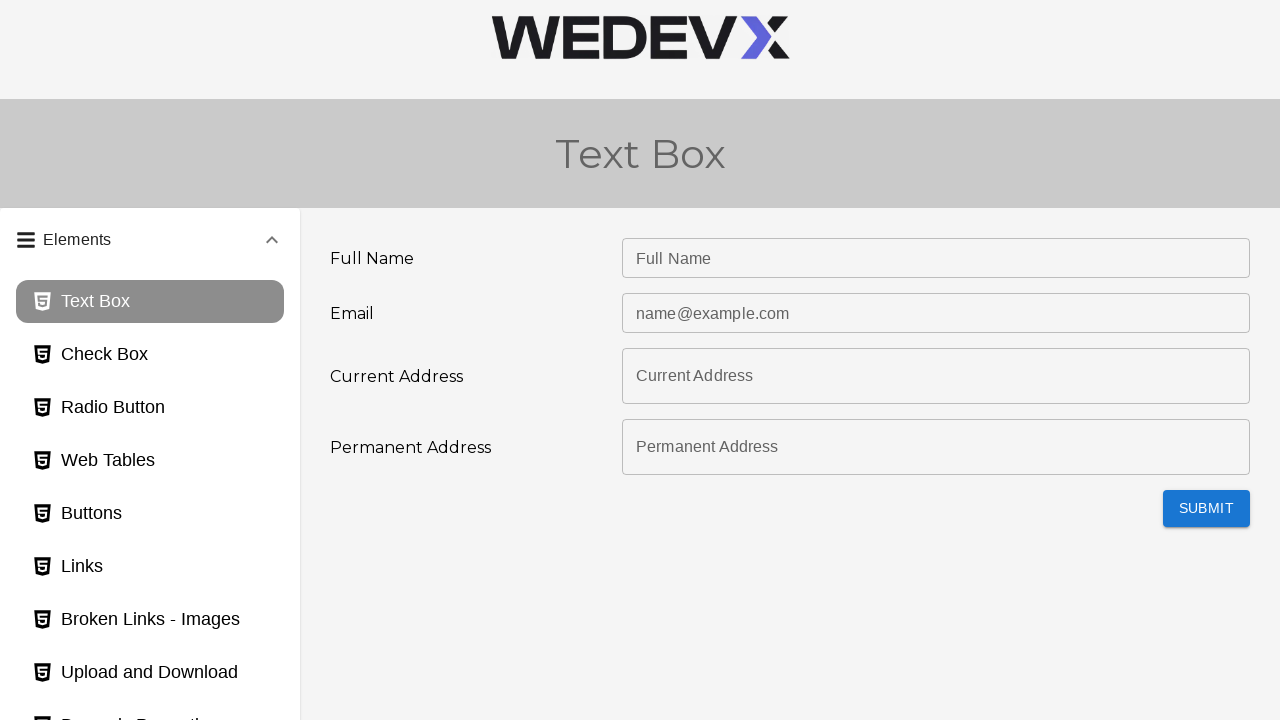

Clicked on the web tables page button at (150, 461) on #webTables_page
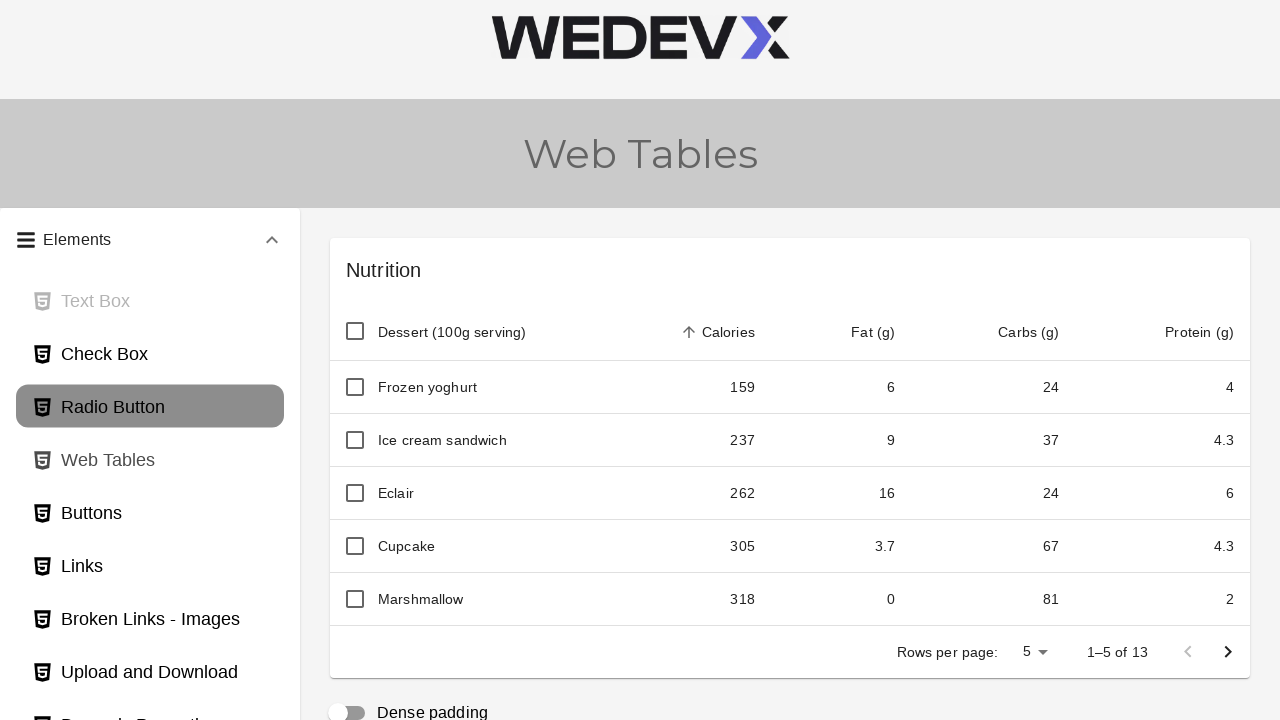

Table headers loaded and verified
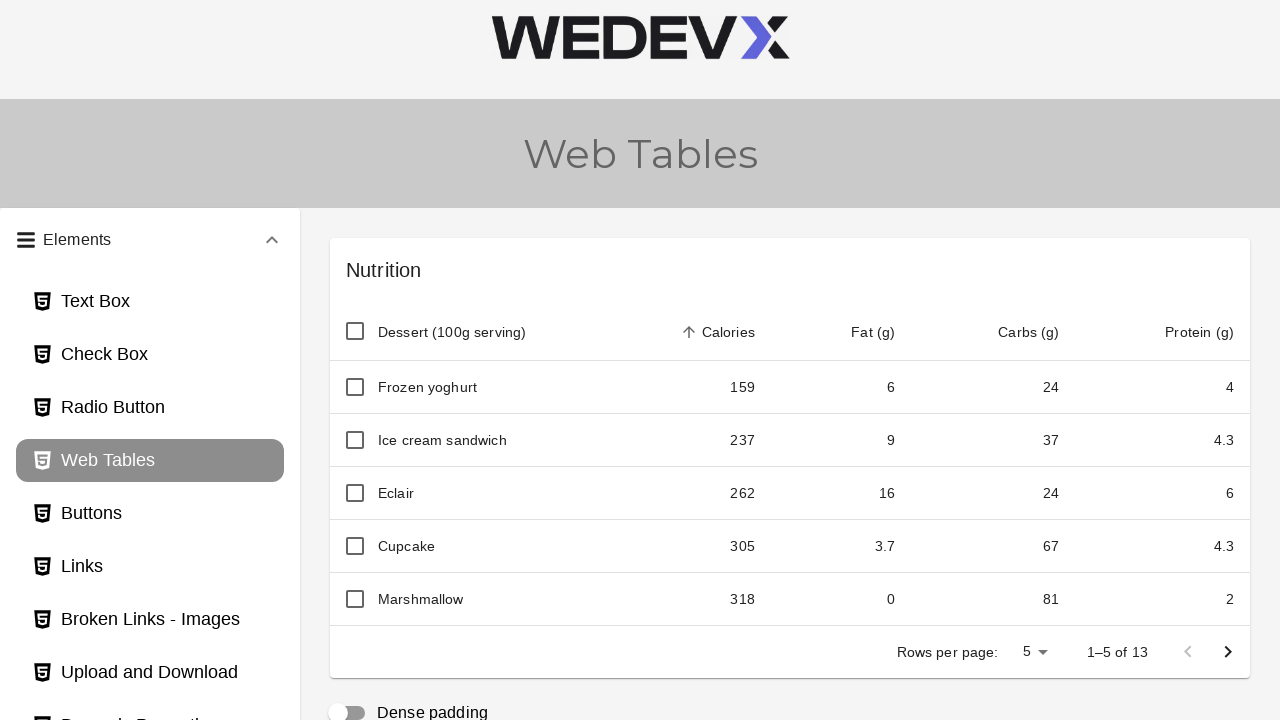

Table data cells loaded and verified
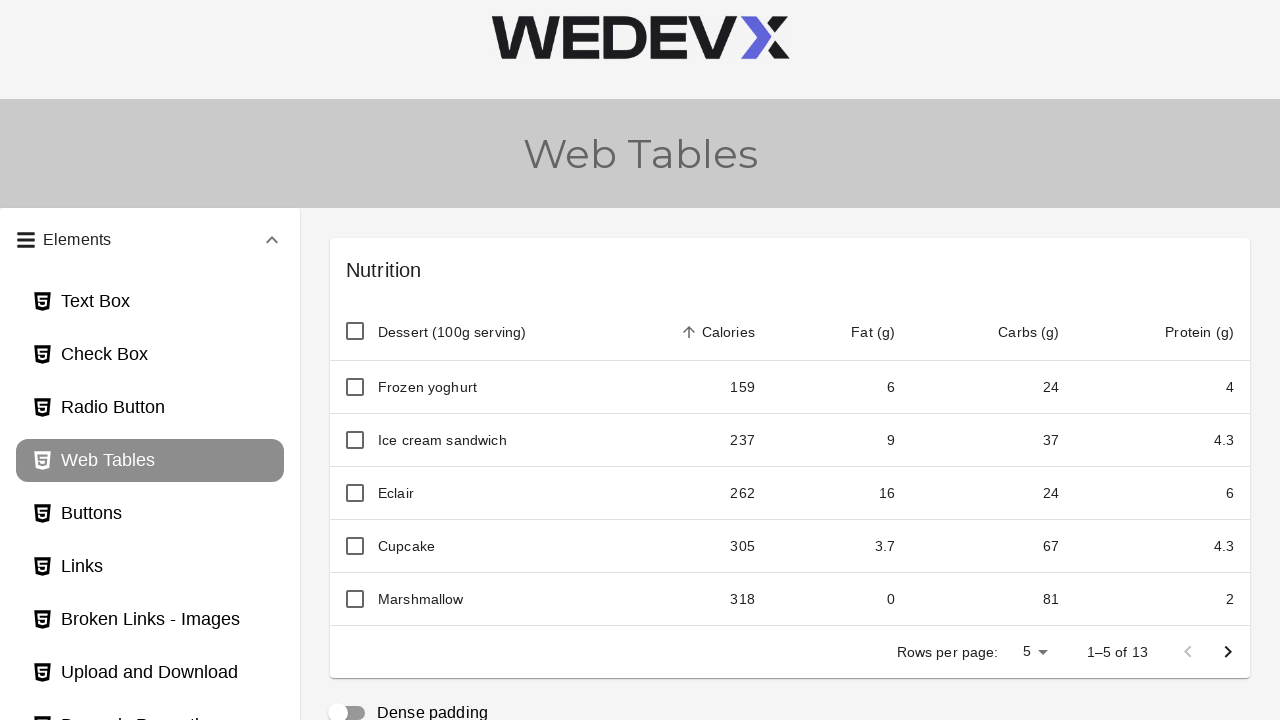

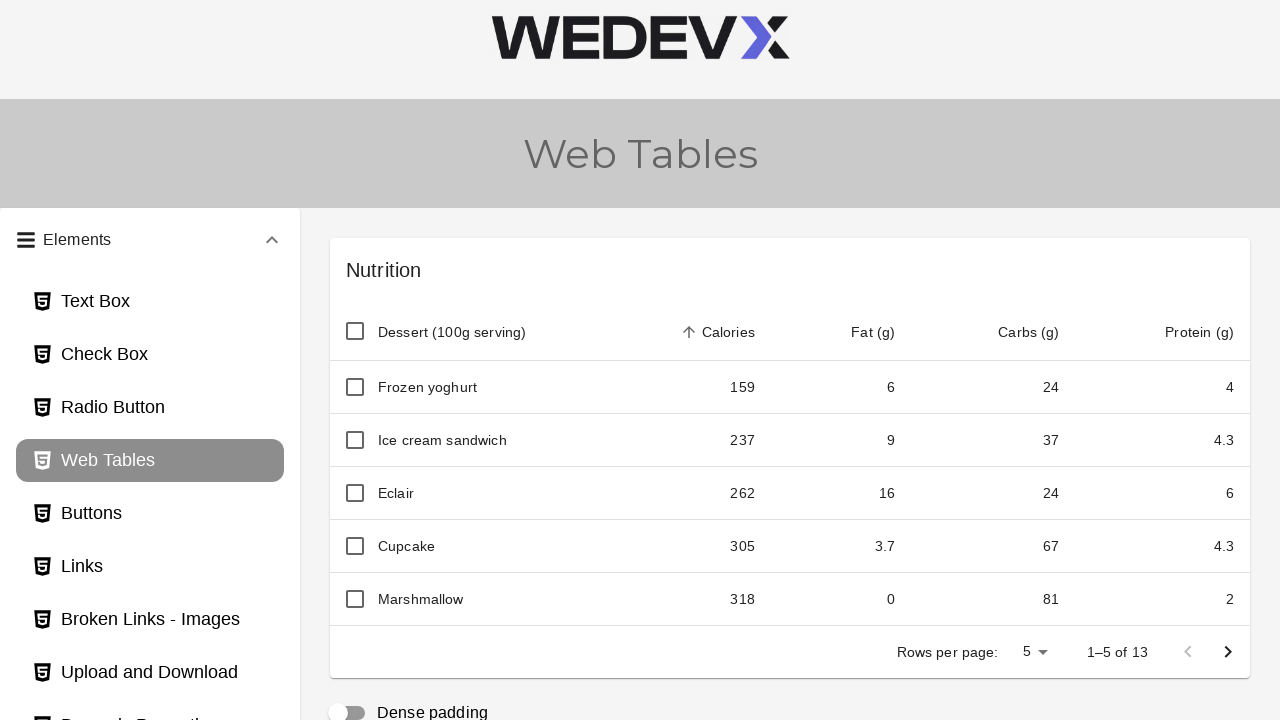